Tests dynamic element loading by clicking a button and verifying that a paragraph element appears with the expected Polish text "Dopiero się pojawiłem!" (meaning "I just appeared!")

Starting URL: https://testeroprogramowania.github.io/selenium/wait2.html

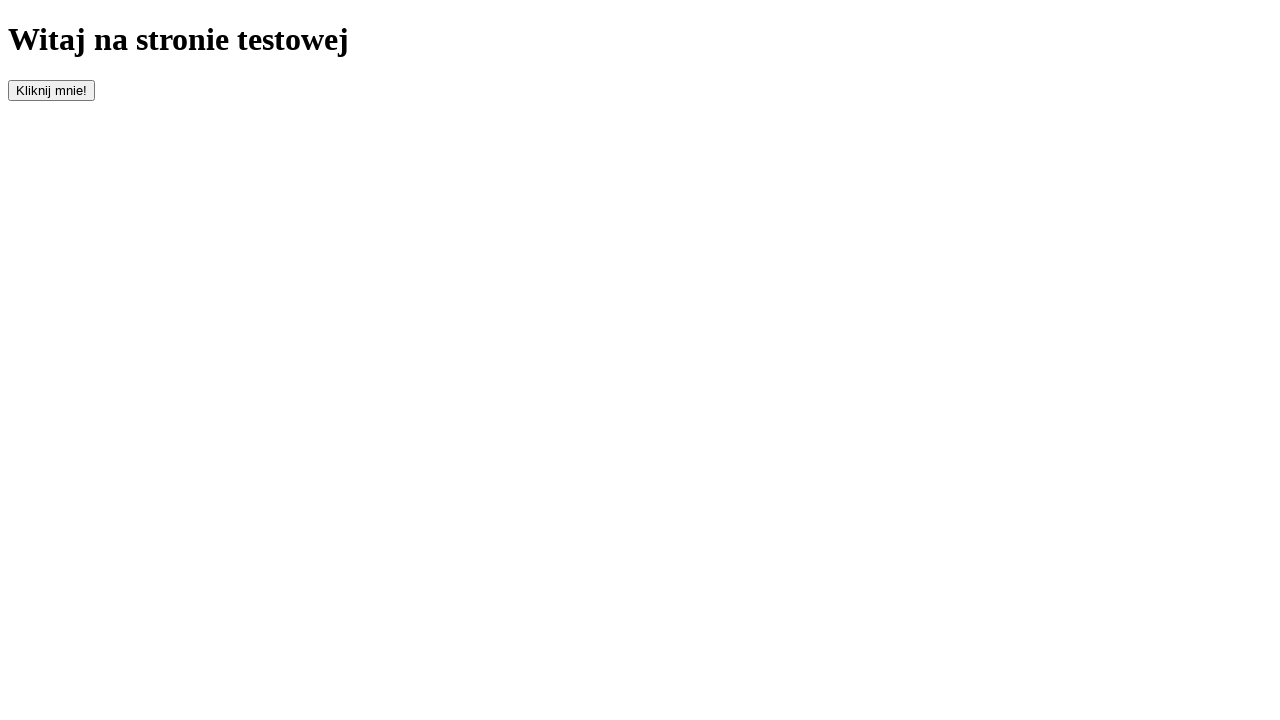

Clicked the button with id 'clickOnMe' to trigger element loading at (52, 90) on #clickOnMe
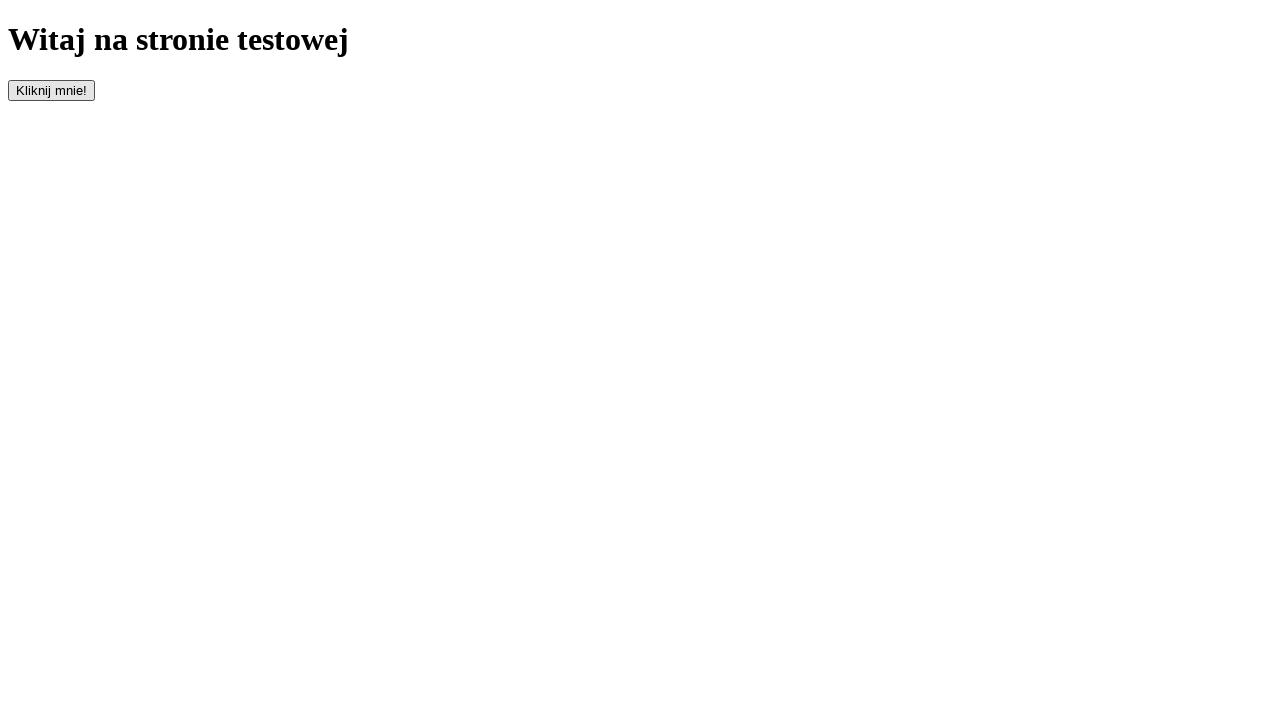

Waited for paragraph element to appear
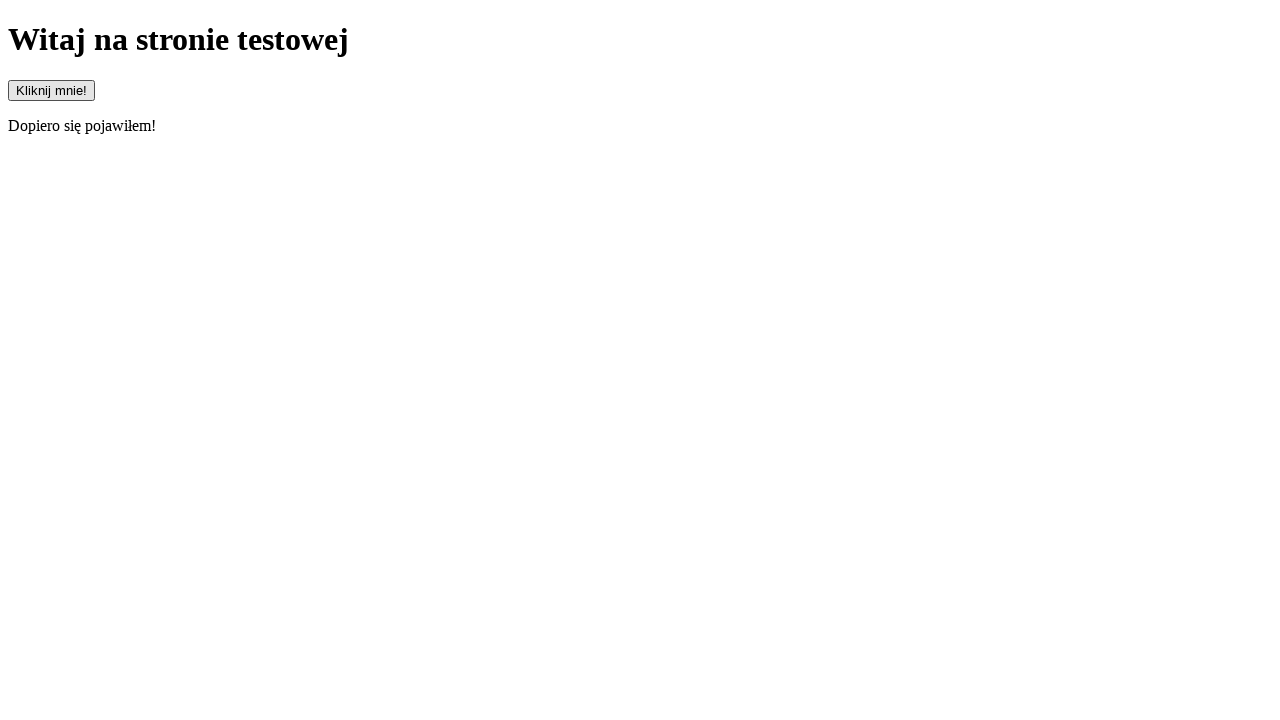

Retrieved text content from paragraph element
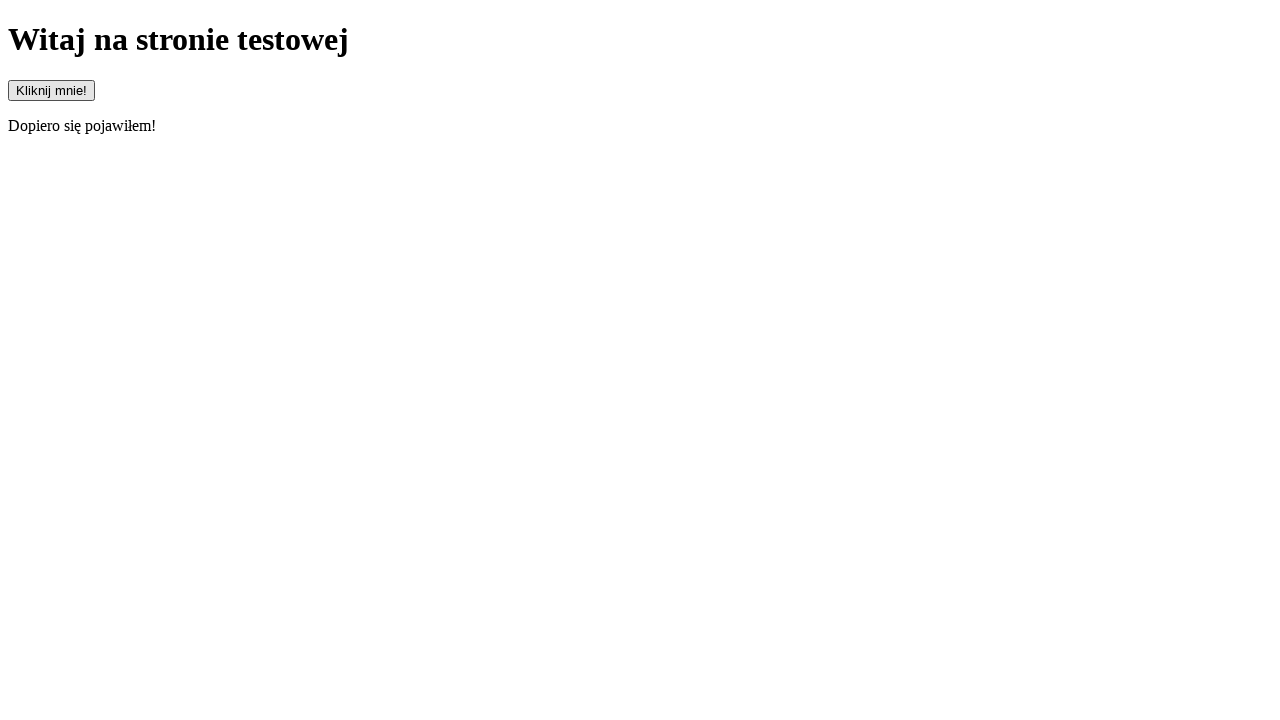

Verified paragraph contains expected Polish text 'Dopiero się pojawiłem!' (I just appeared!)
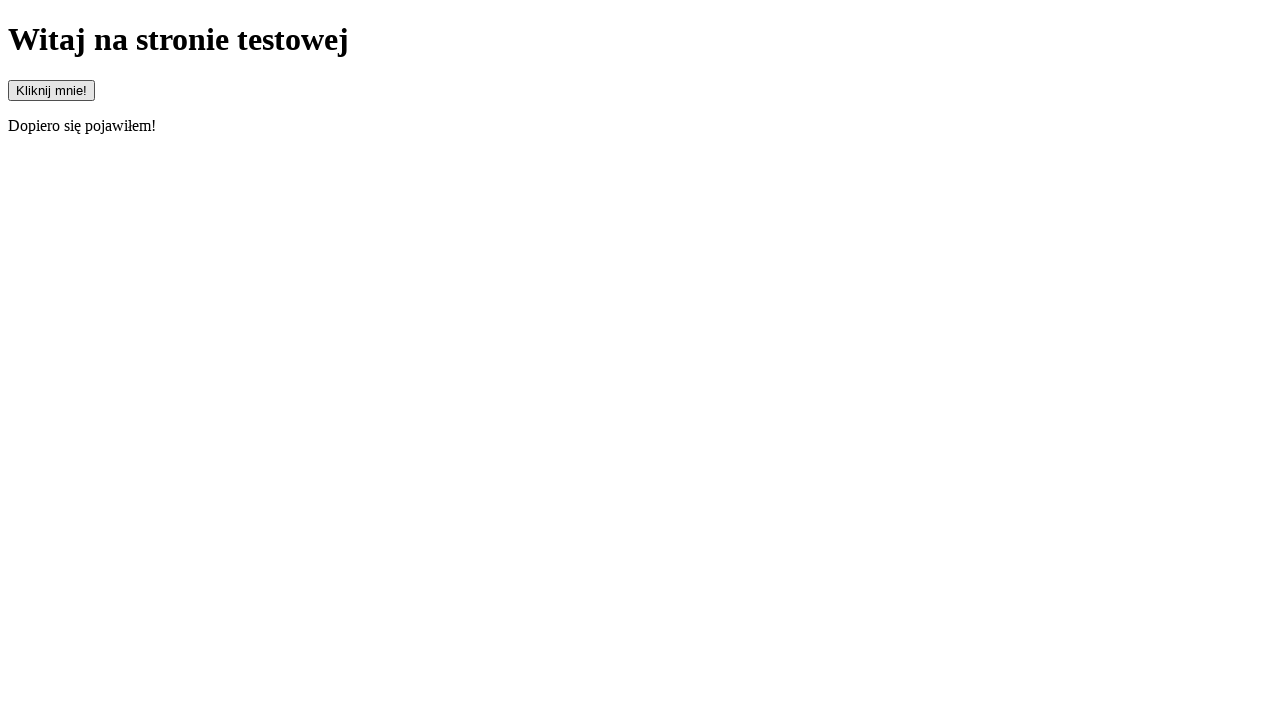

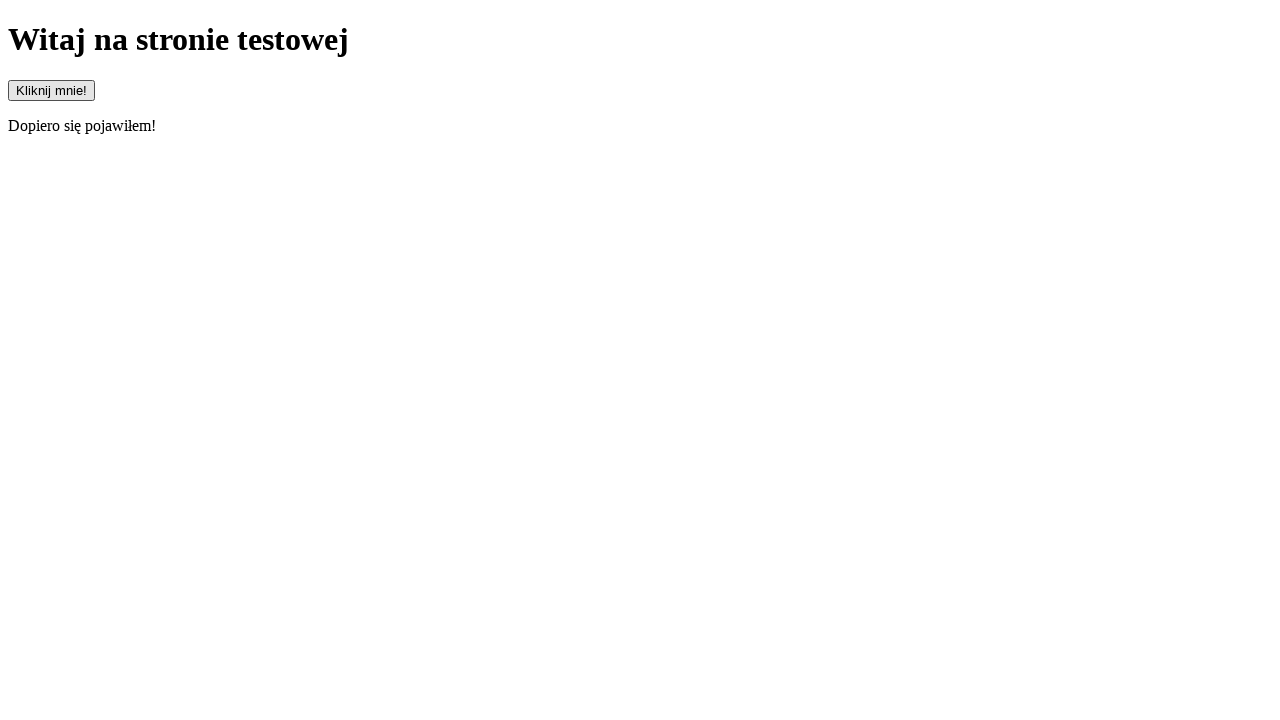